Completes a multi-step puzzle game by solving the Riddle of Stone, using the revealed password for the Riddle of Secrets, determining the richer merchant, and verifying trial completion.

Starting URL: https://techstepacademy.com/trial-of-the-stones

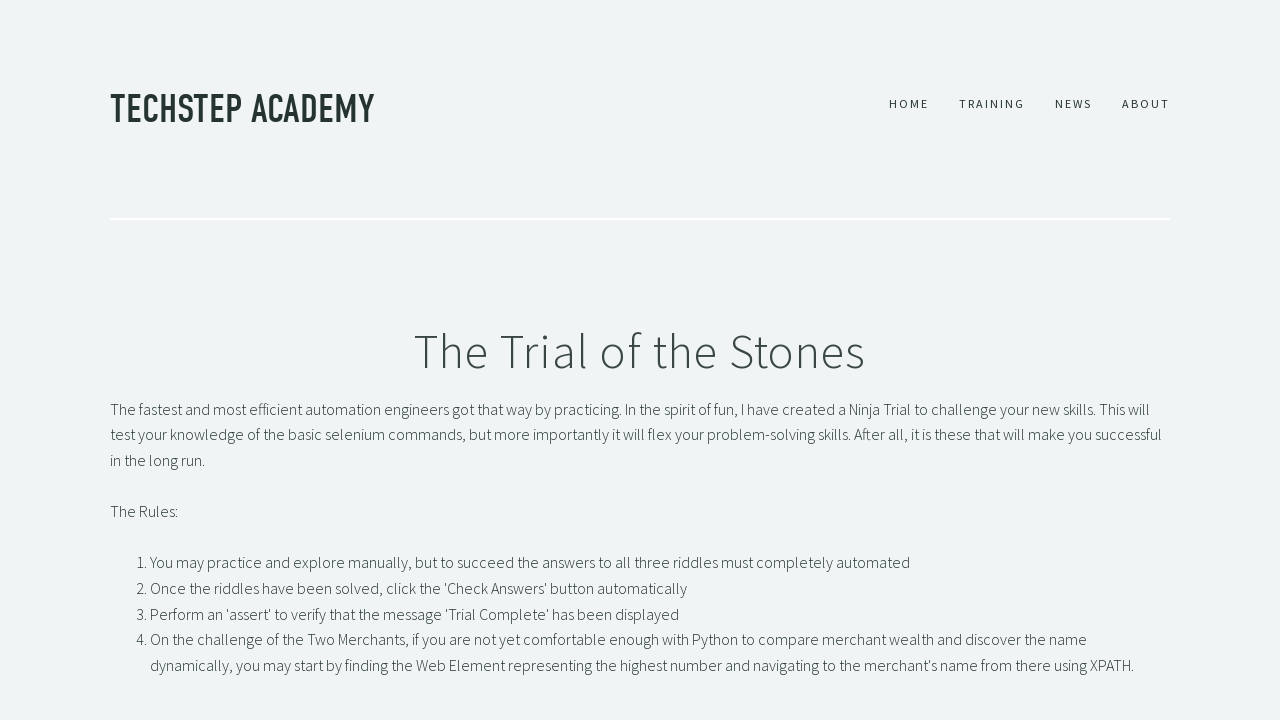

Filled Riddle of Stone input with 'rock' on #r1Input
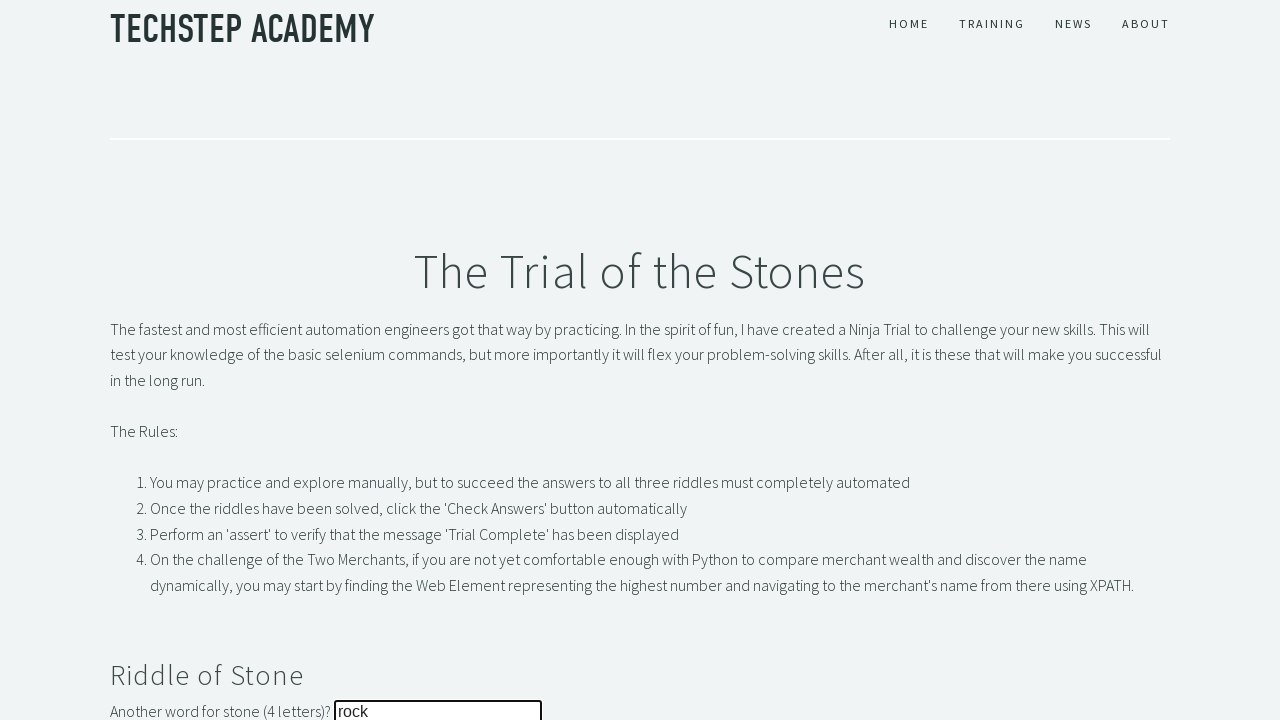

Clicked Riddle of Stone submit button at (145, 360) on xpath=//button[@id='r1Btn']
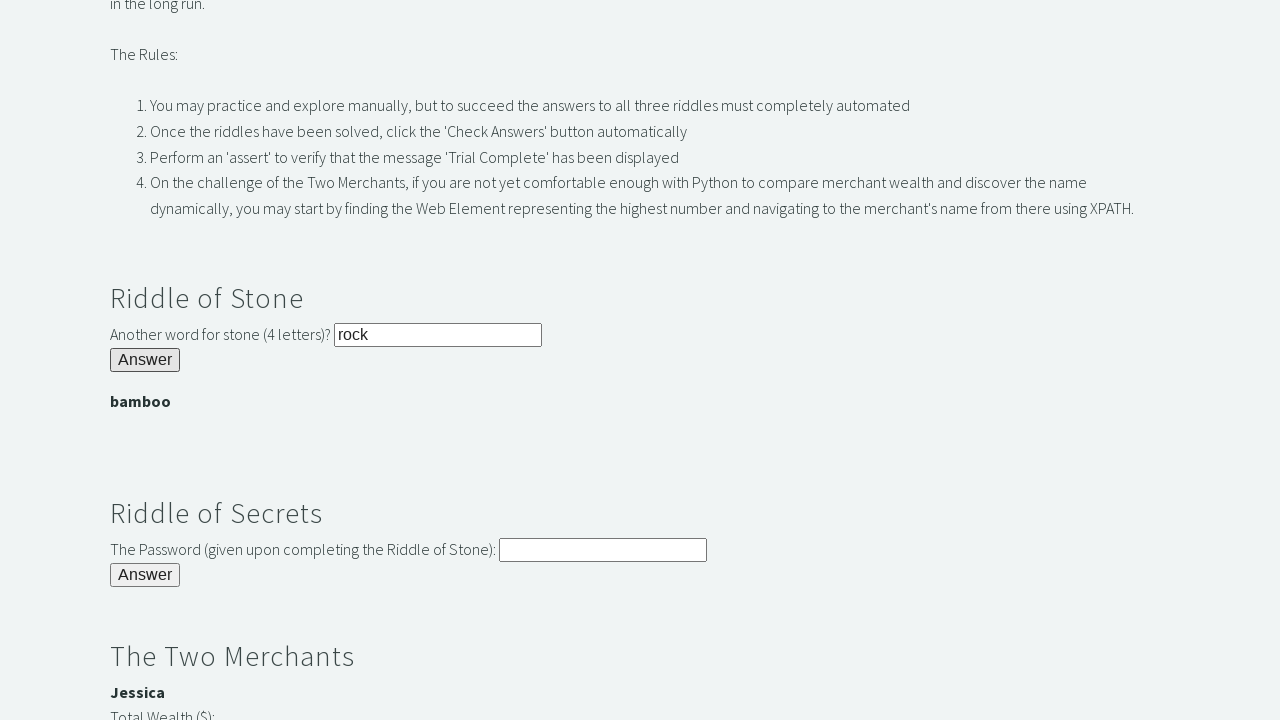

Password banner appeared after solving Riddle of Stone
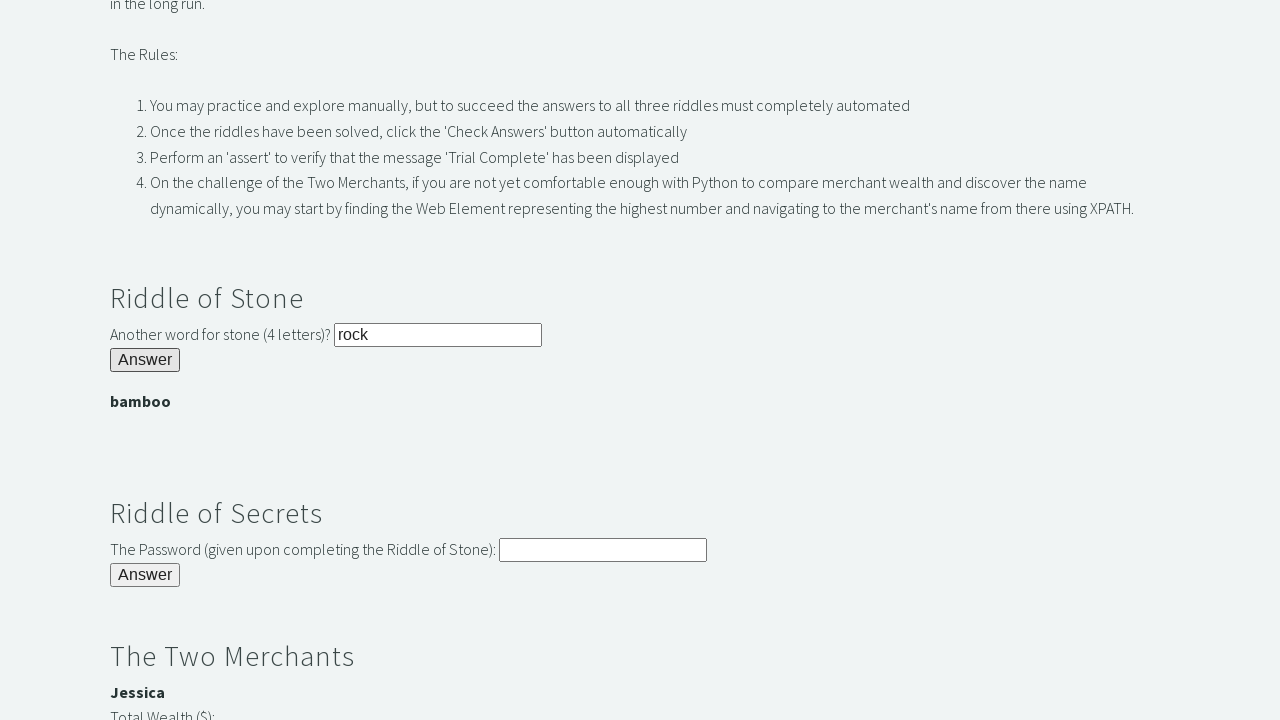

Retrieved password from banner: 
  bamboo

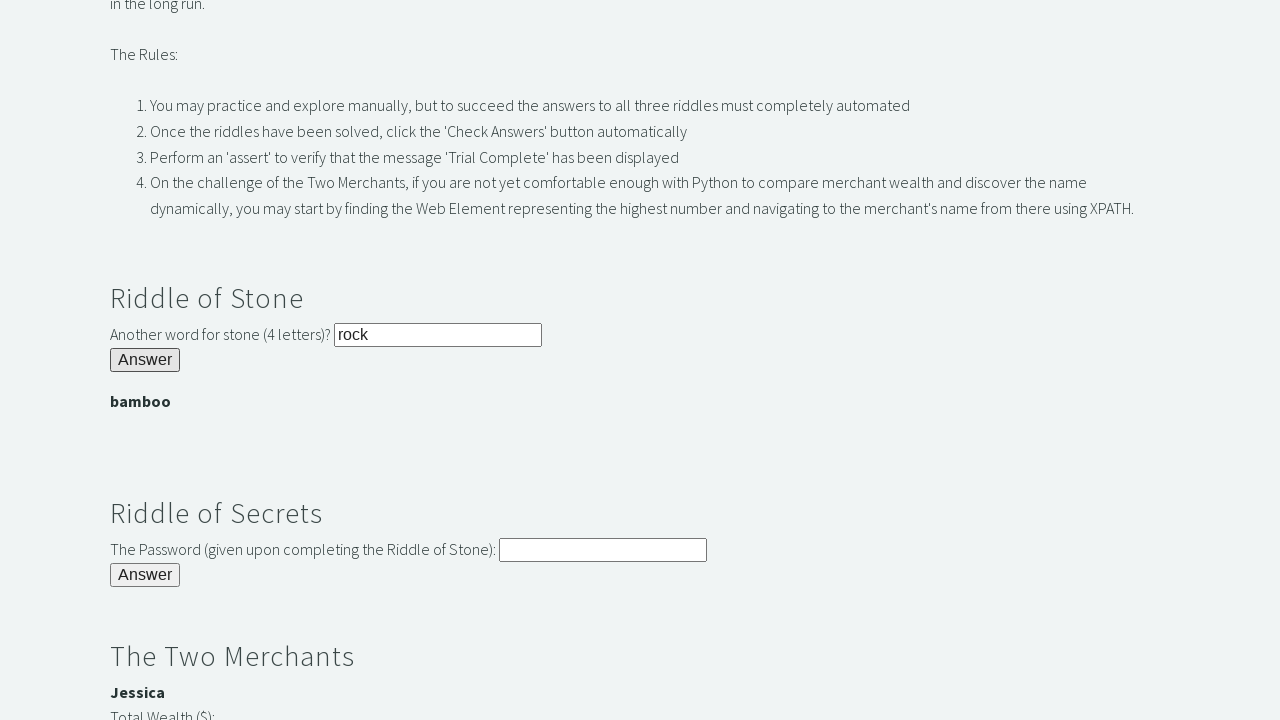

Filled Riddle of Secrets input with revealed password on input#r2Input
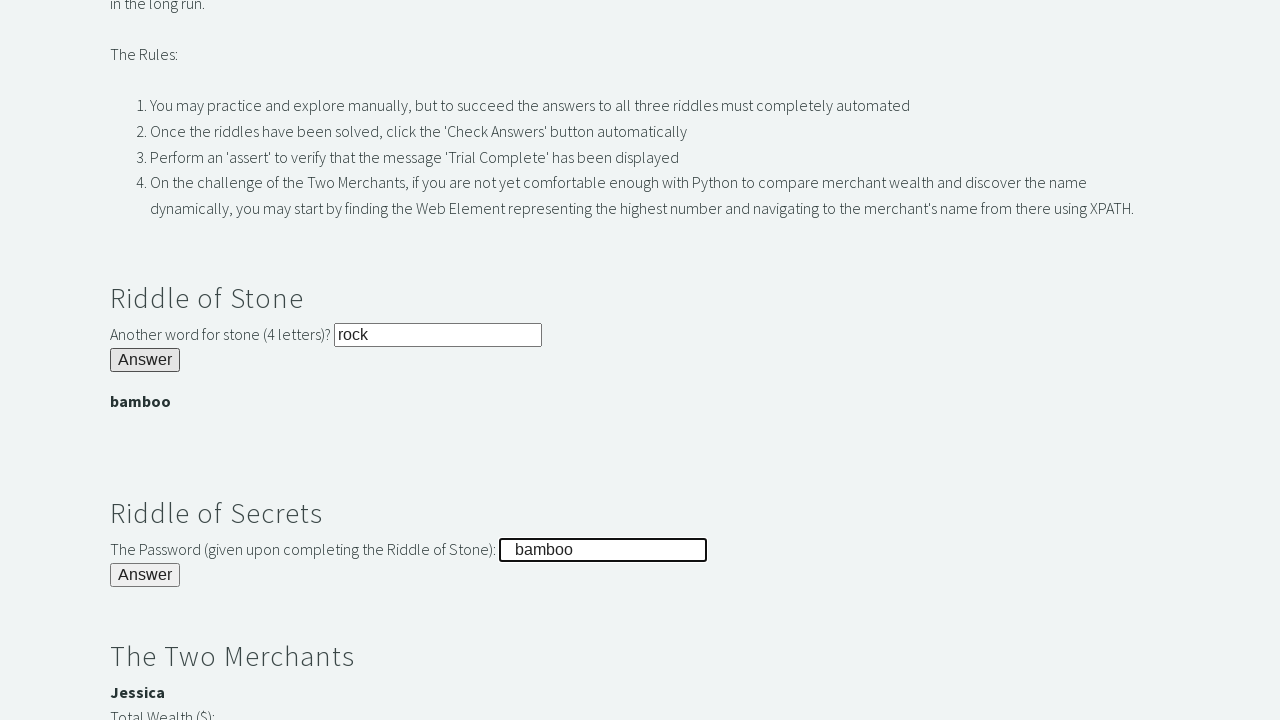

Clicked Riddle of Secrets submit button at (145, 575) on xpath=//button[@id='r2Butn']
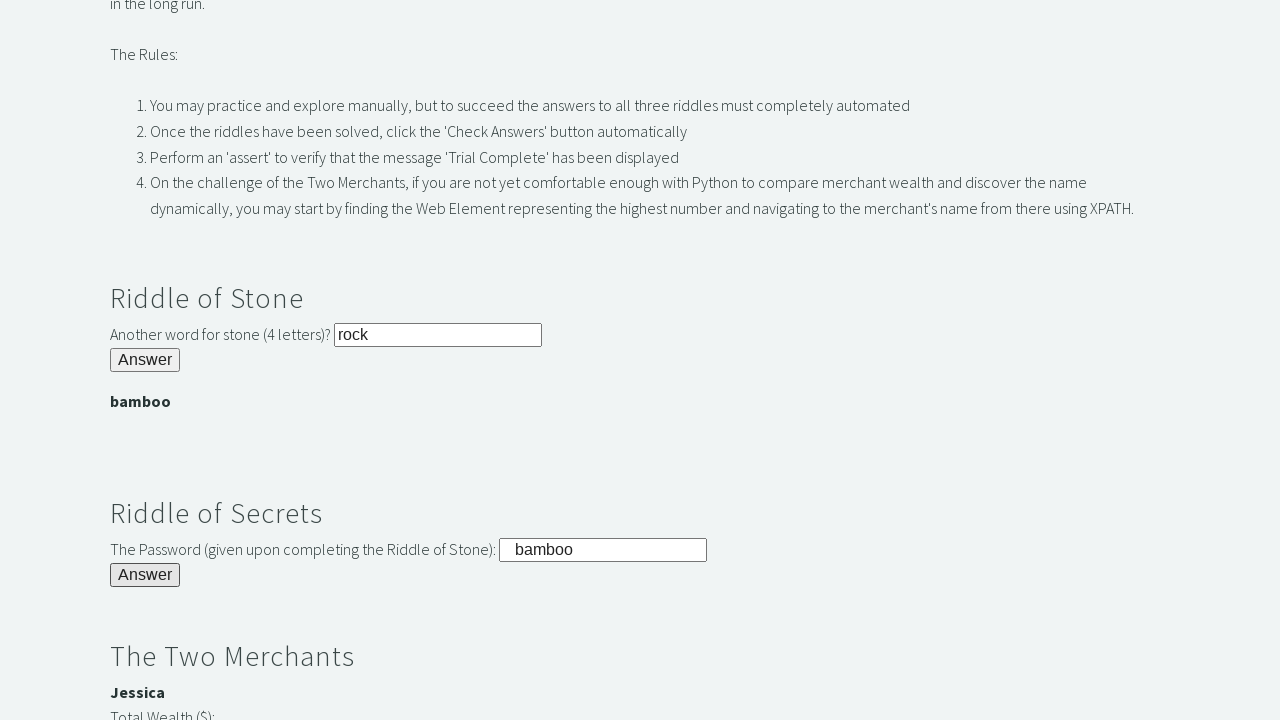

Retrieved Jessica's wealth: 3000
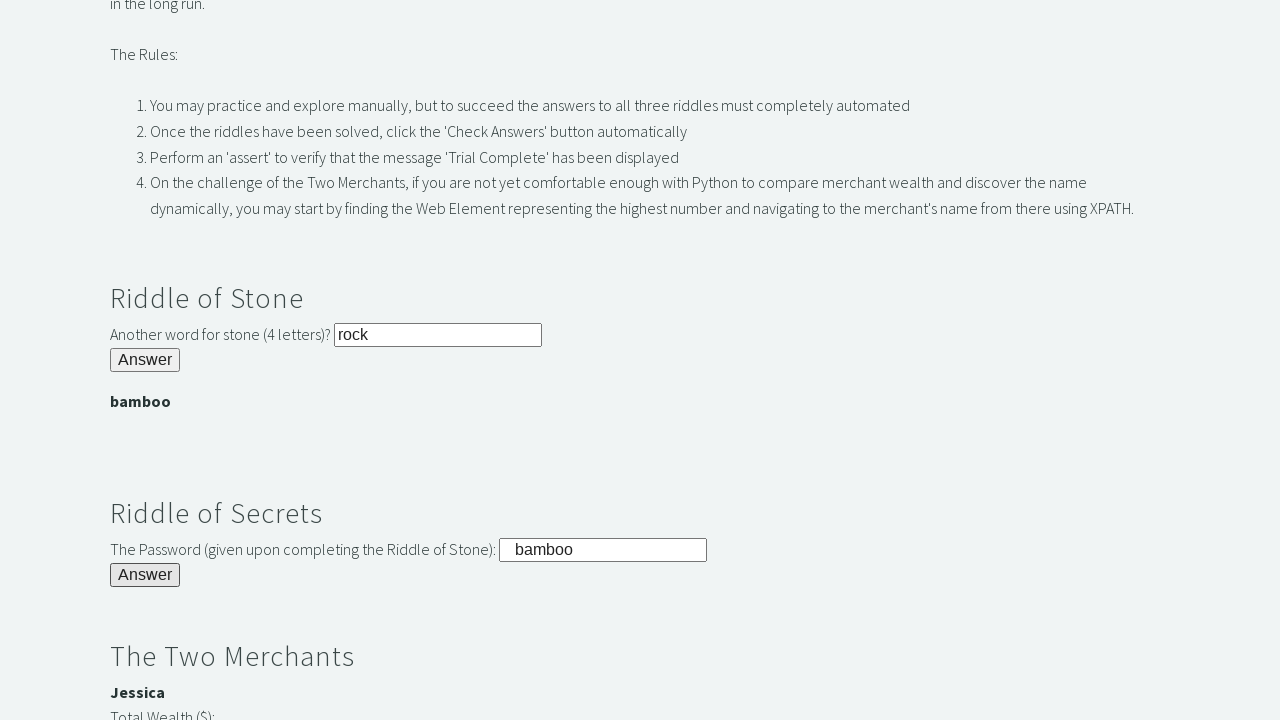

Retrieved Bernard's wealth: 2000
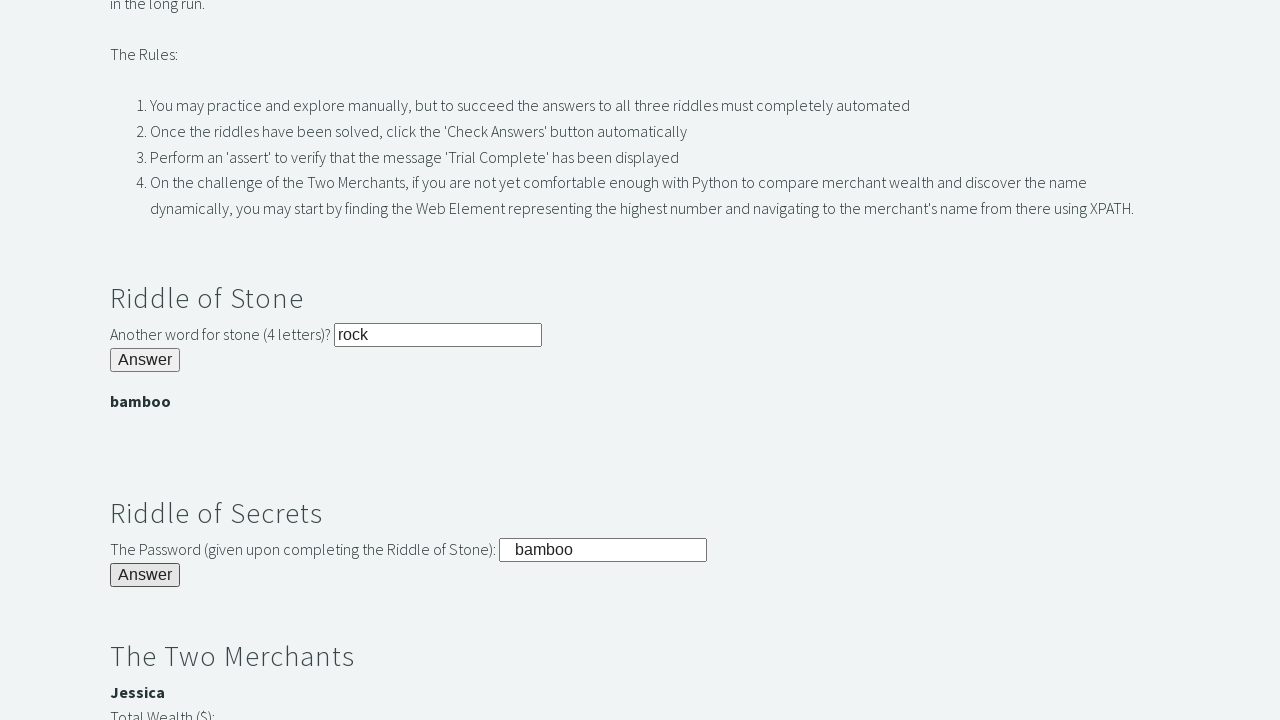

Determined Jessica is richer and filled merchant riddle input on input#r3Input
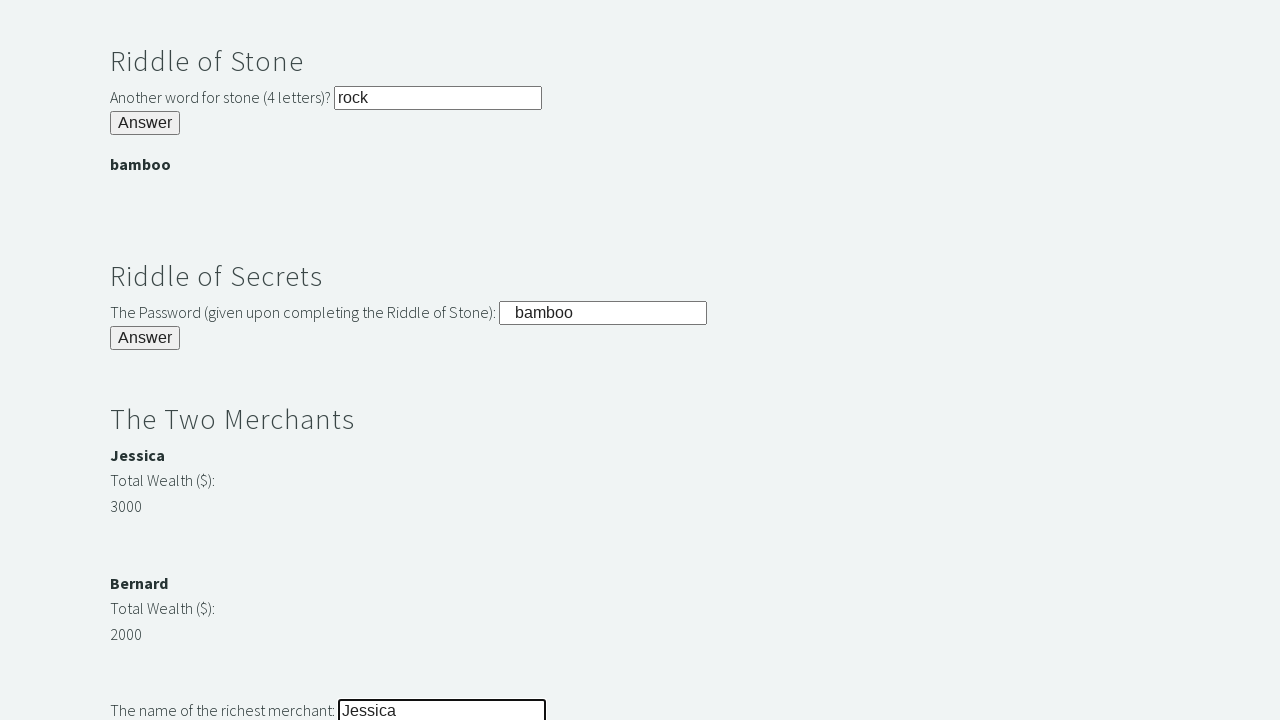

Clicked merchant riddle submit button at (145, 360) on xpath=//button[@id='r3Butn']
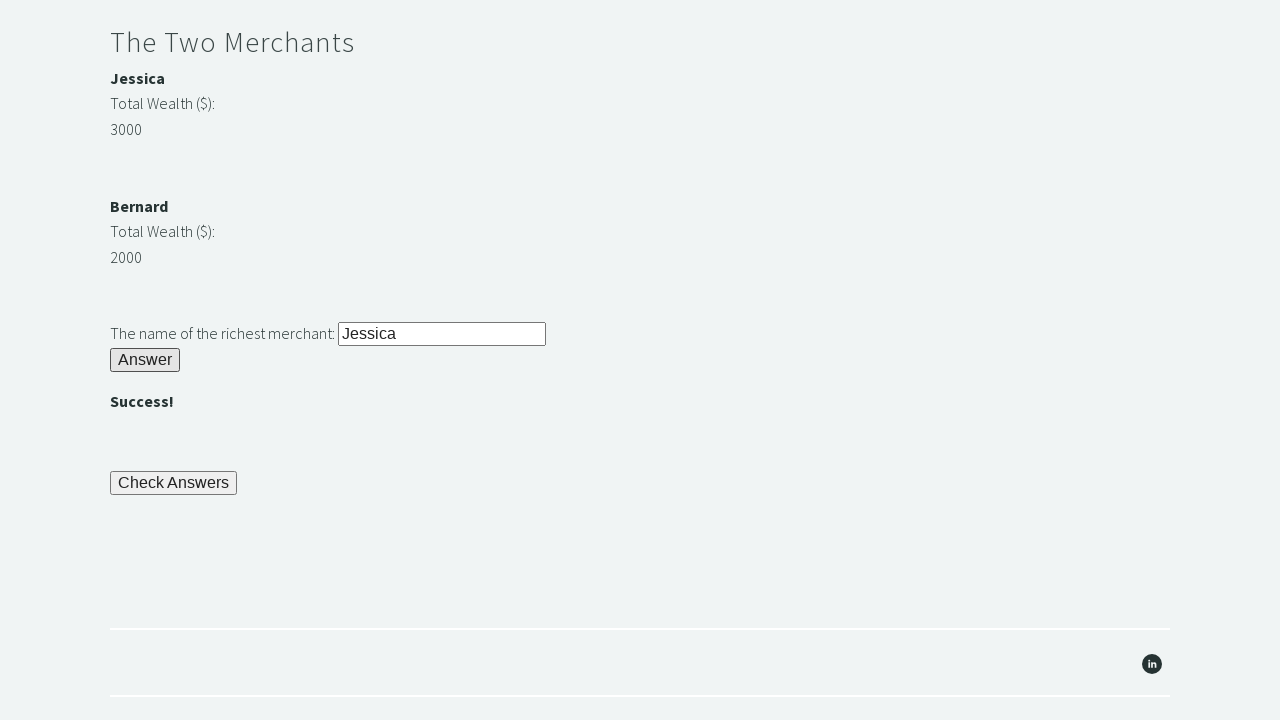

Clicked check answers button at (174, 483) on xpath=//button[@id='checkButn']
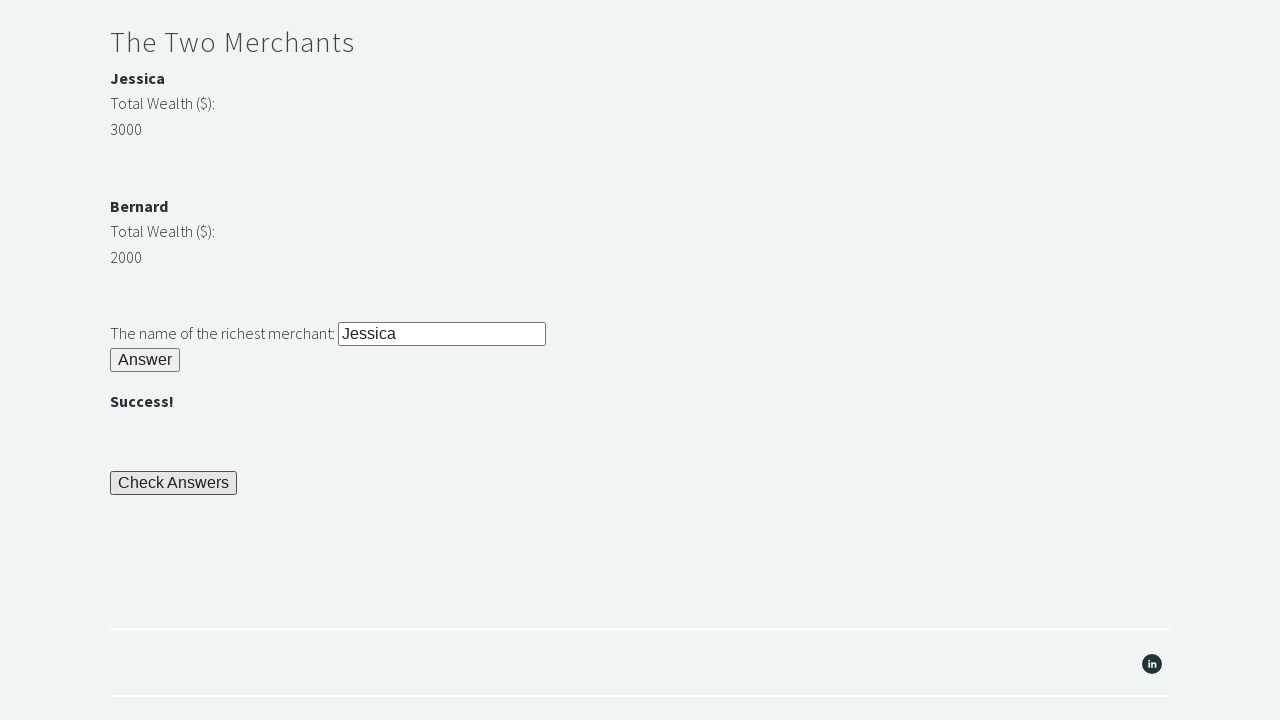

Trial Complete message displayed - all riddles solved successfully
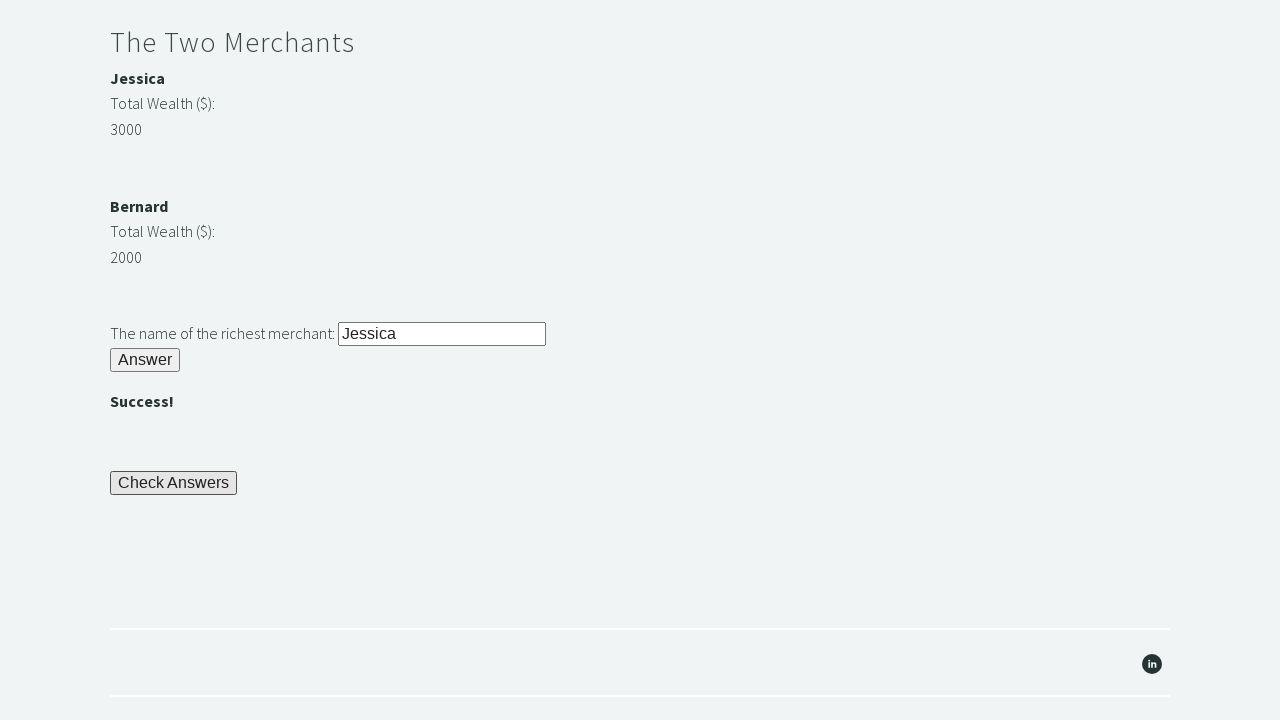

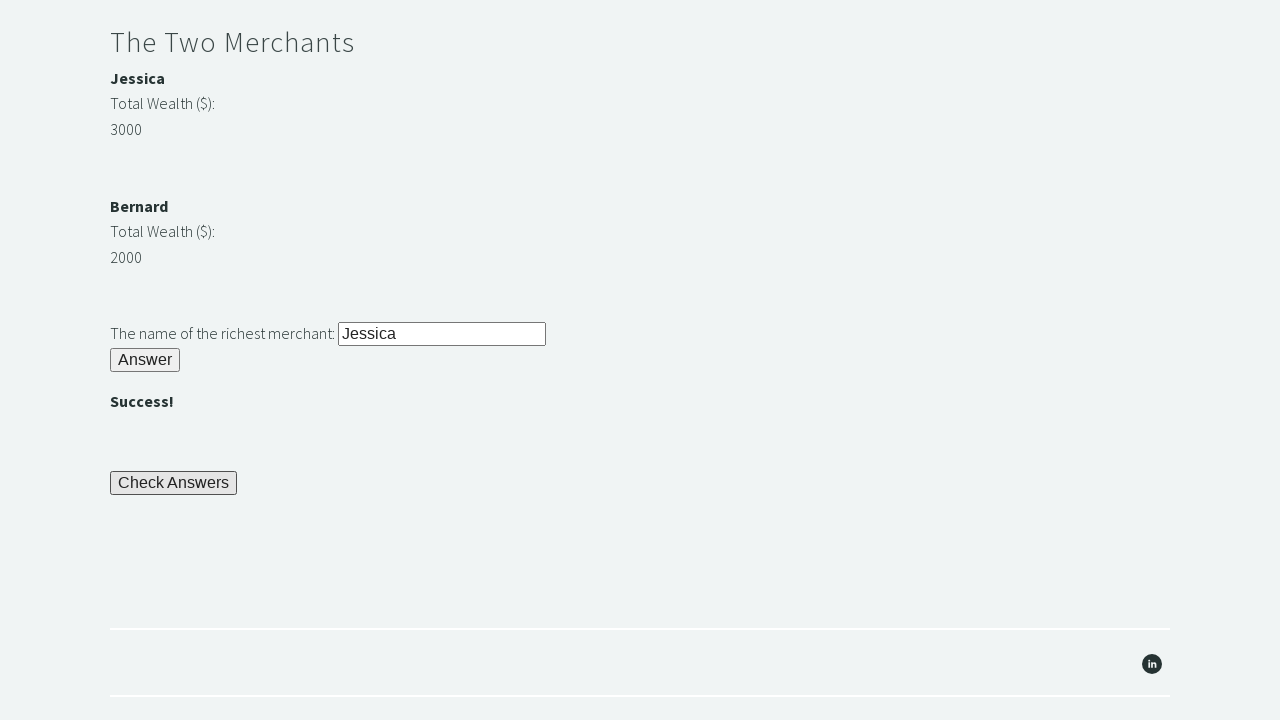